Tests job search functionality on ticjob.es by entering a search query for Python jobs in Málaga and submitting the search form, then verifying job results are displayed.

Starting URL: https://ticjob.es

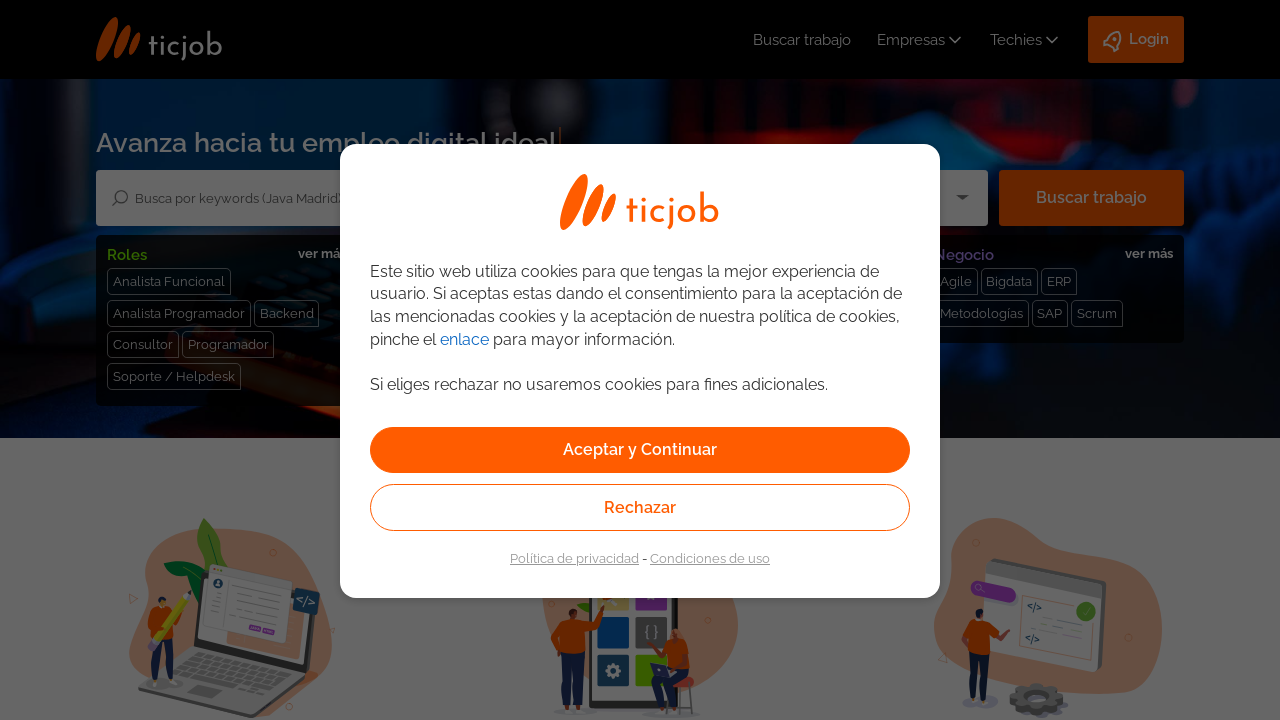

Filled search input with 'Python Málaga' on #keywords-input
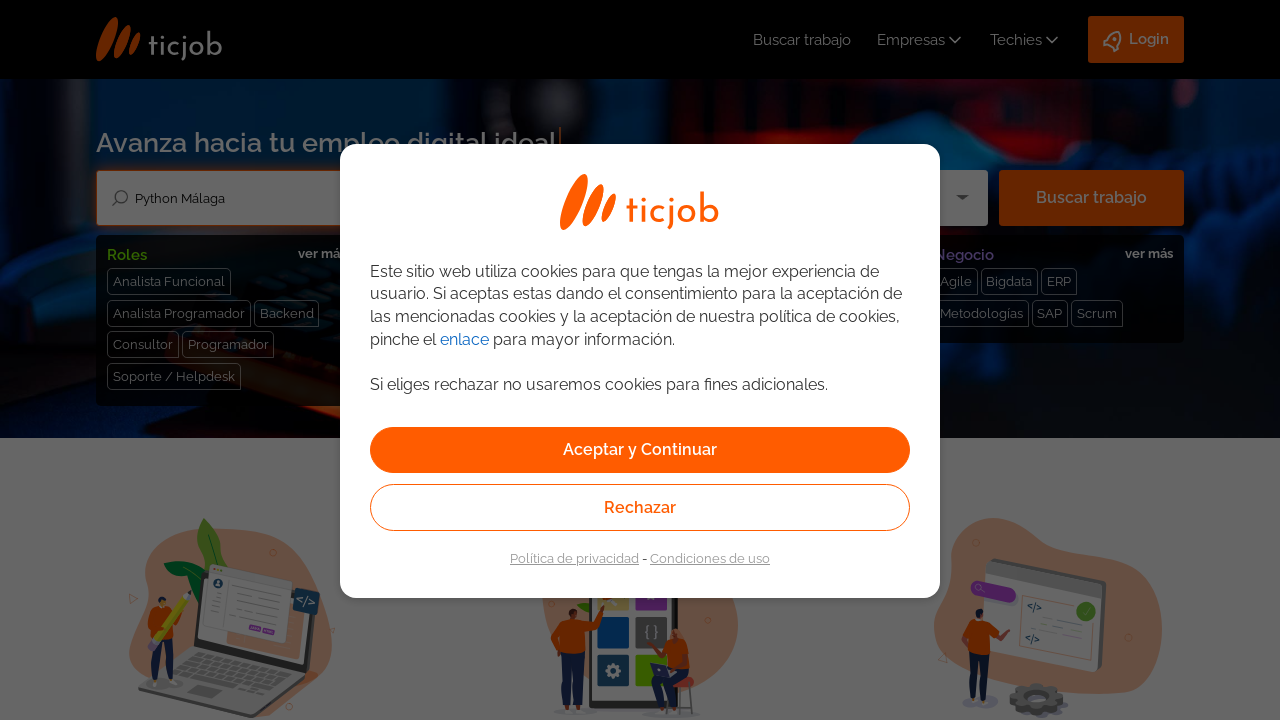

Submitted search form by pressing Enter on #search-form
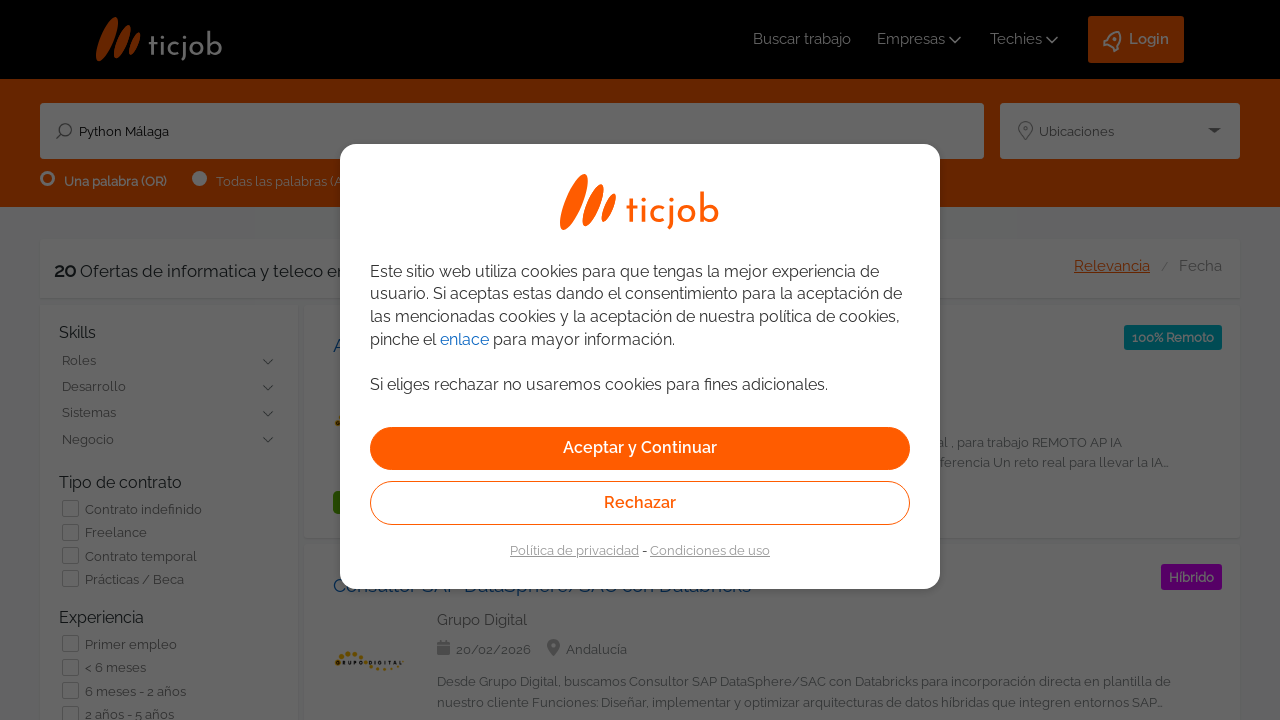

Job results loaded and job titles are visible
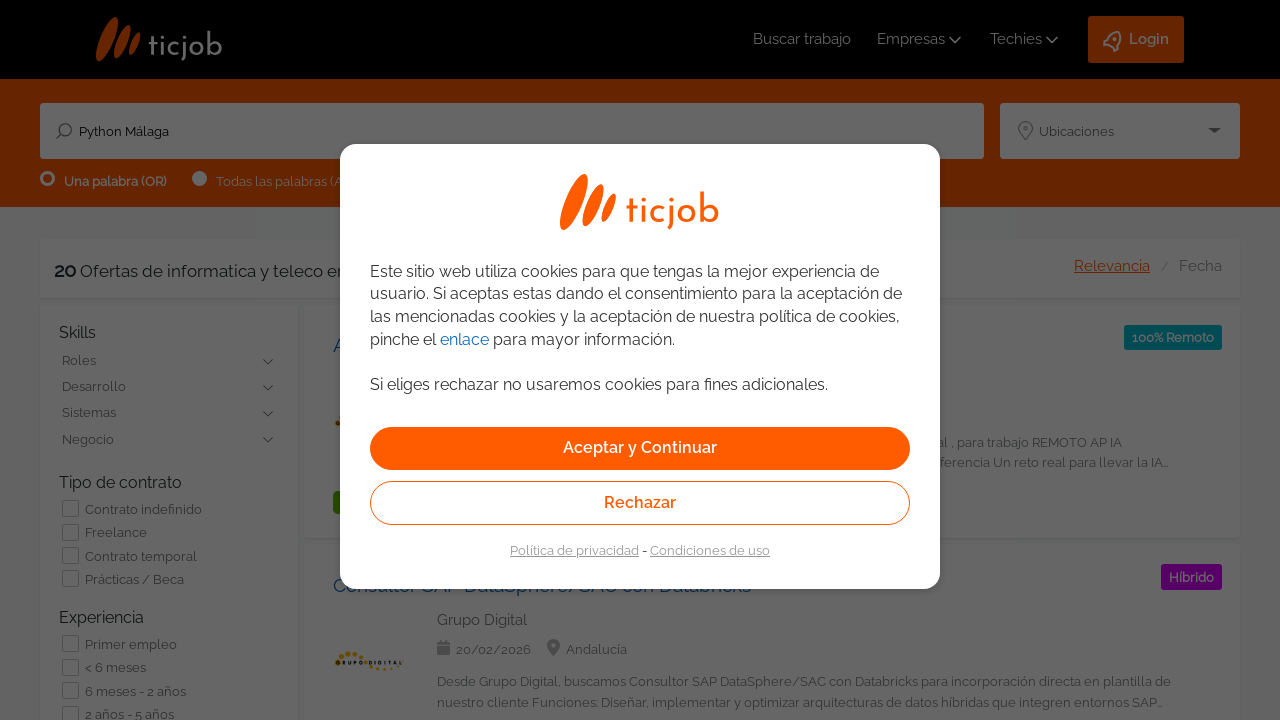

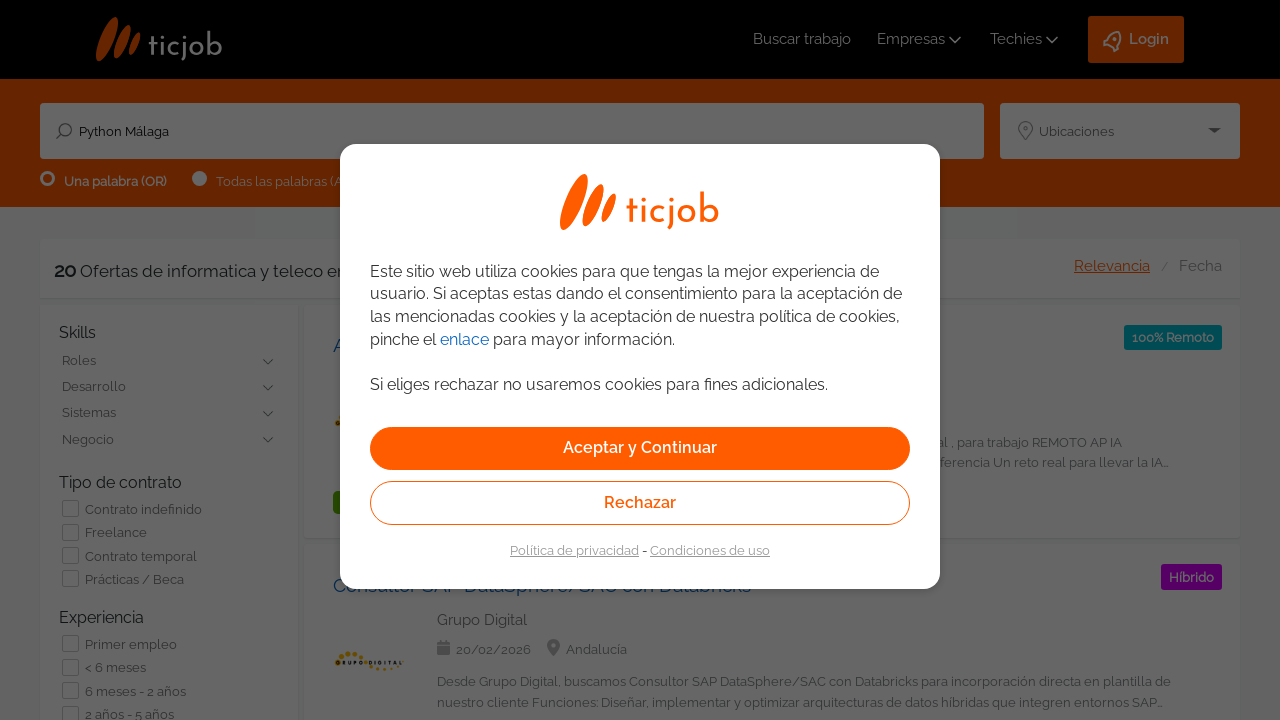